Tests user search functionality by clicking a button and filling in a username search field with "Admin"

Starting URL: https://elzarape.github.io/admin/modules/users/view/user.html

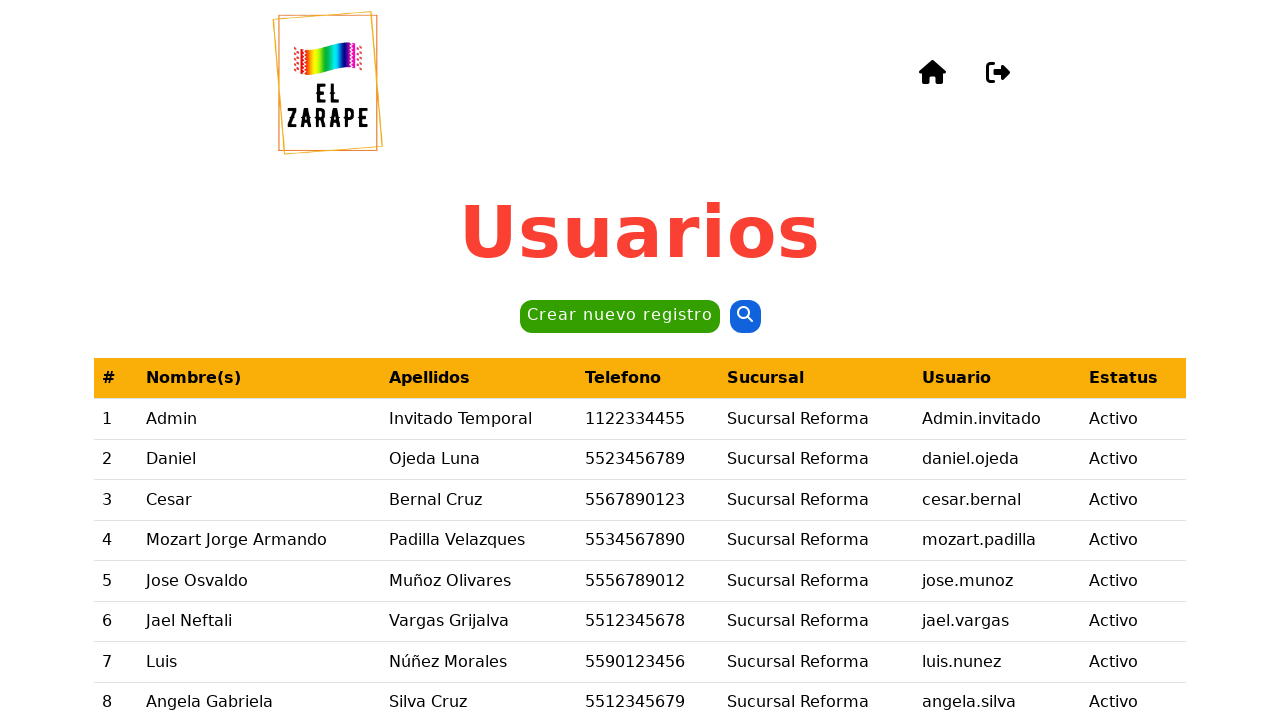

Clicked the second button to open search dialog at (745, 317) on button >> nth=1
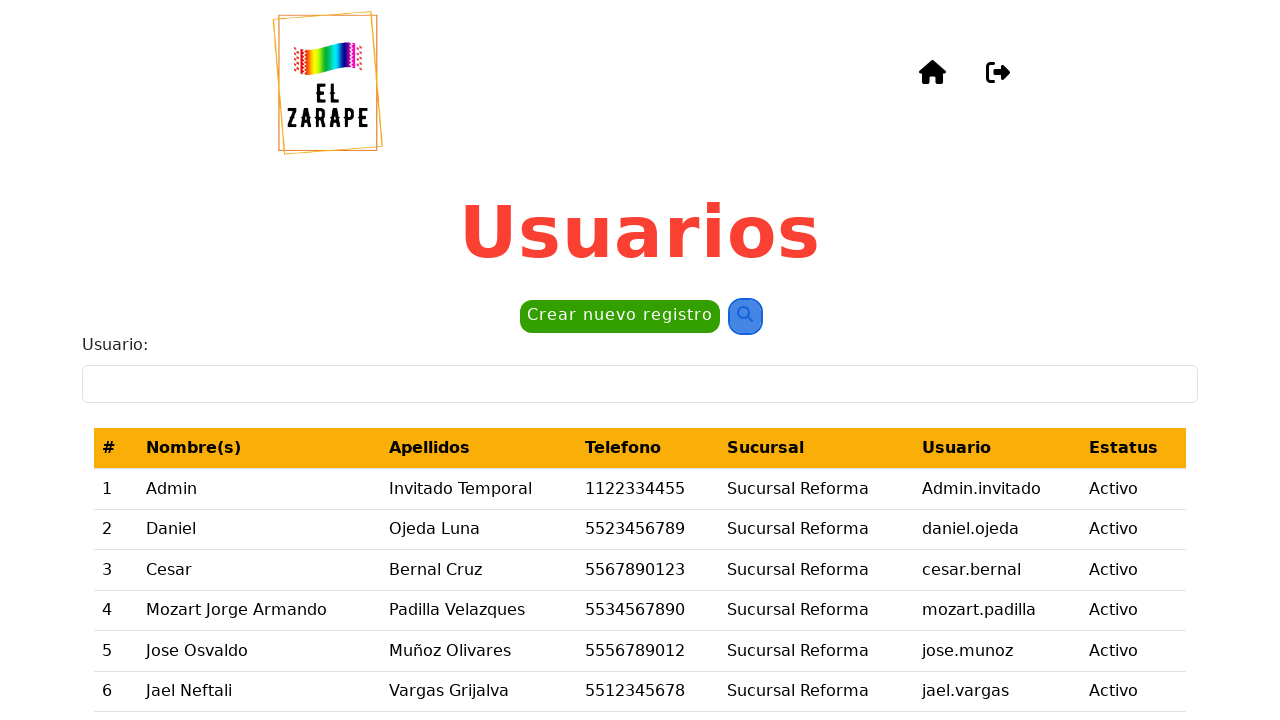

Clicked on the Usuario (username) input field at (640, 384) on internal:label="Usuario:"i
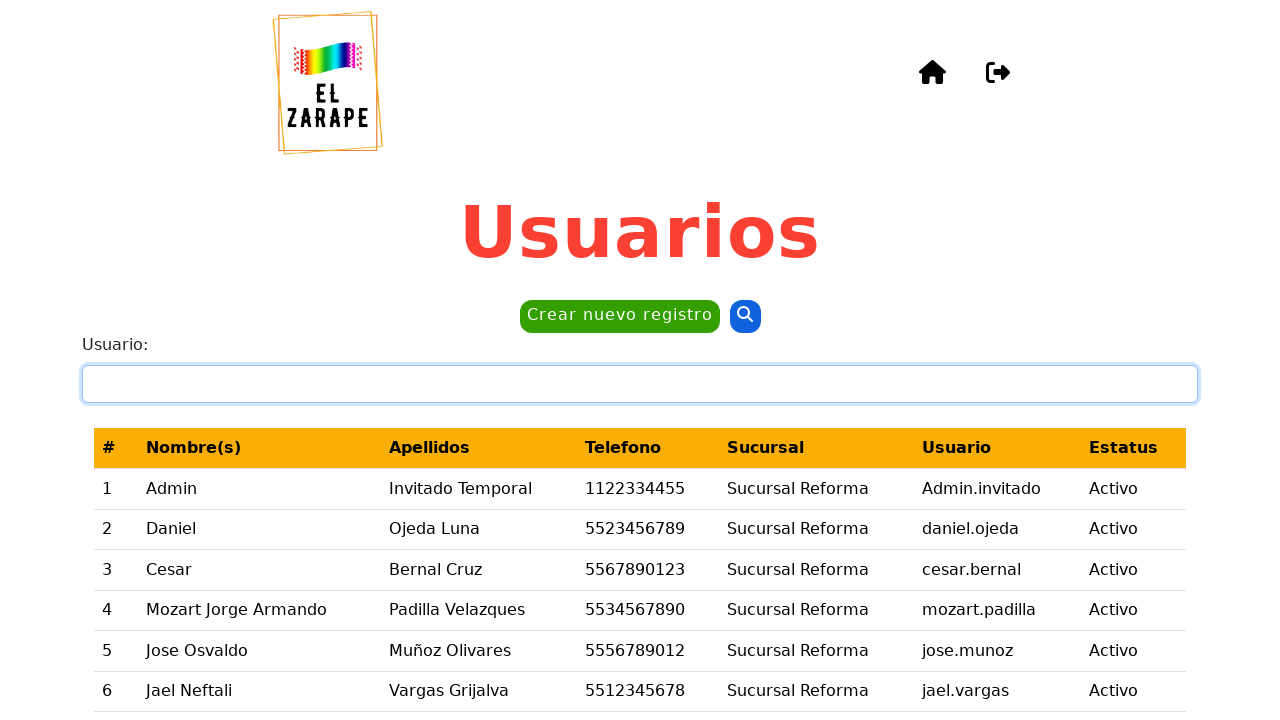

Filled username search field with 'Admin' on internal:label="Usuario:"i
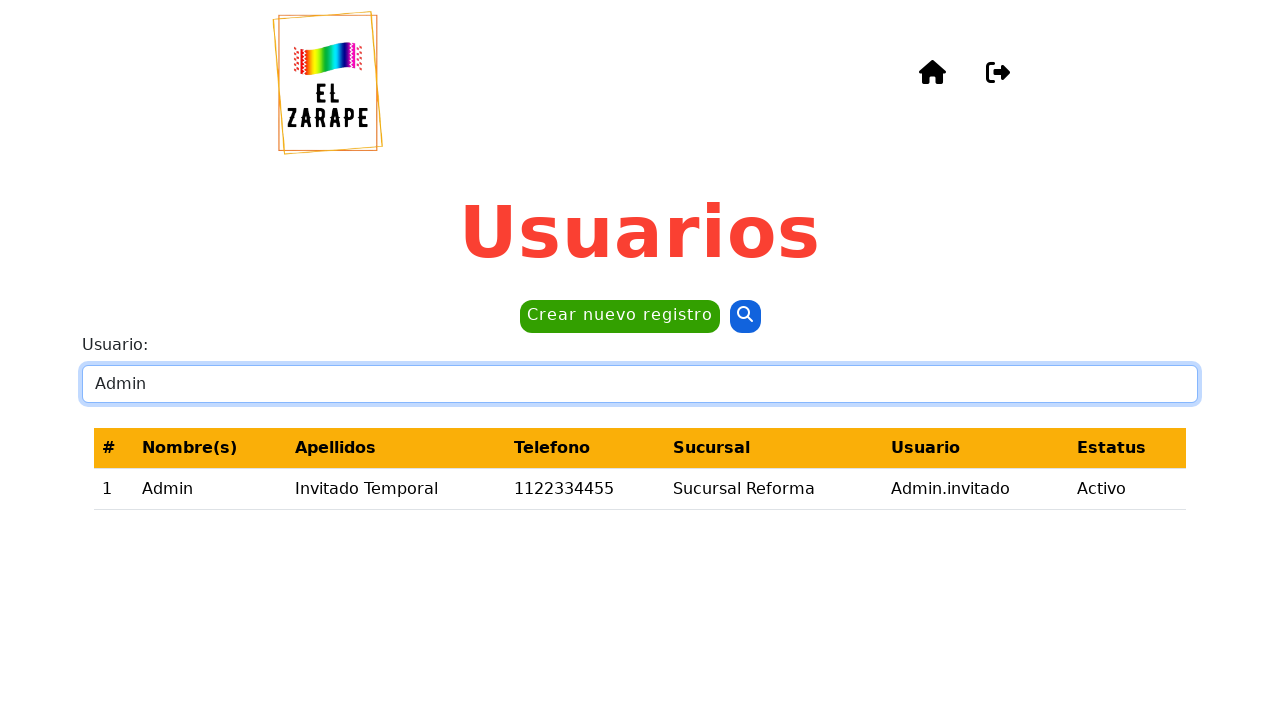

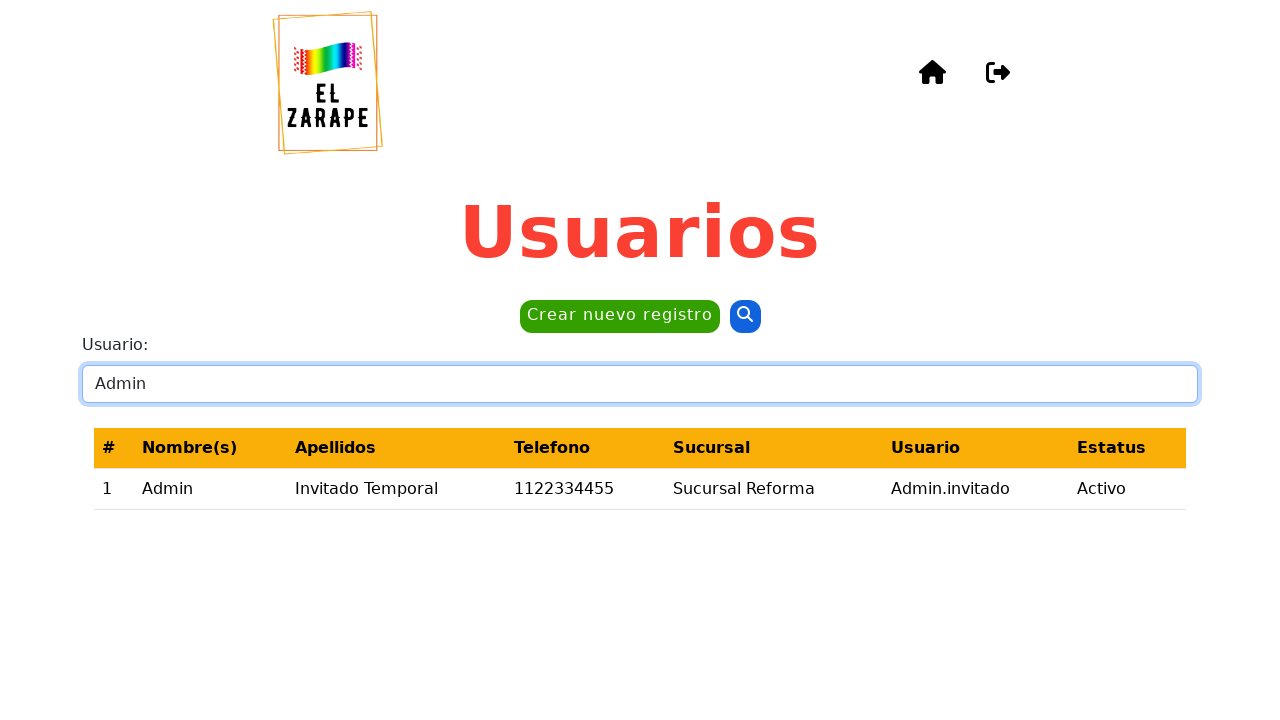